Tests registration form validation by submitting an empty form and verifying all required field error messages are displayed

Starting URL: https://alada.vn/tai-khoan/dang-ky.html

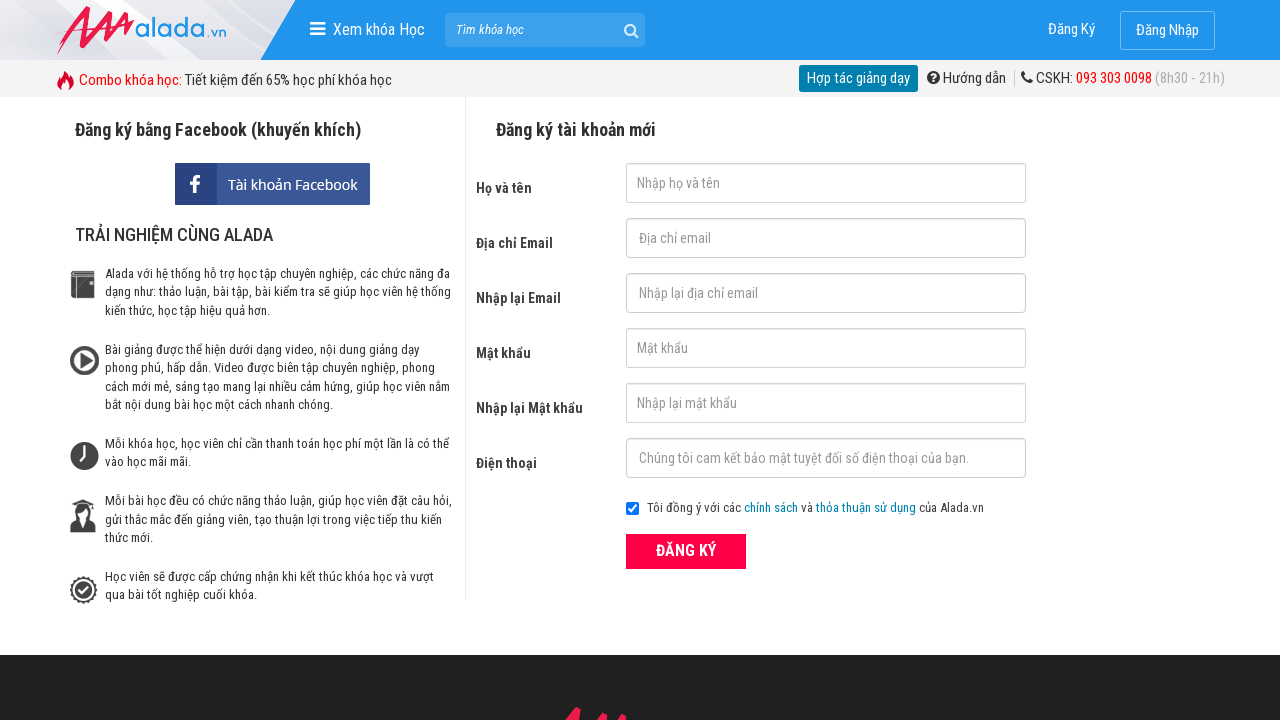

Clicked ĐĂNG KÝ button with empty registration form at (686, 551) on xpath=//form[@id='frmLogin']//button[text()='ĐĂNG KÝ']
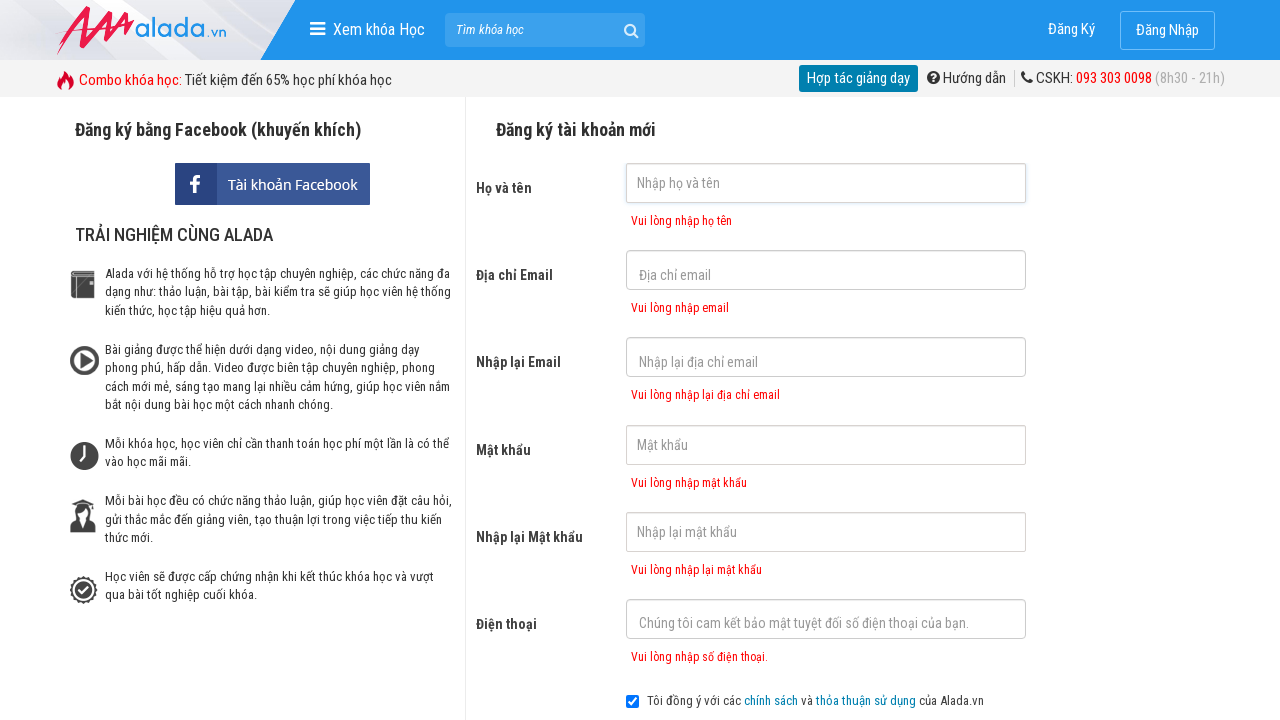

First name error message appeared
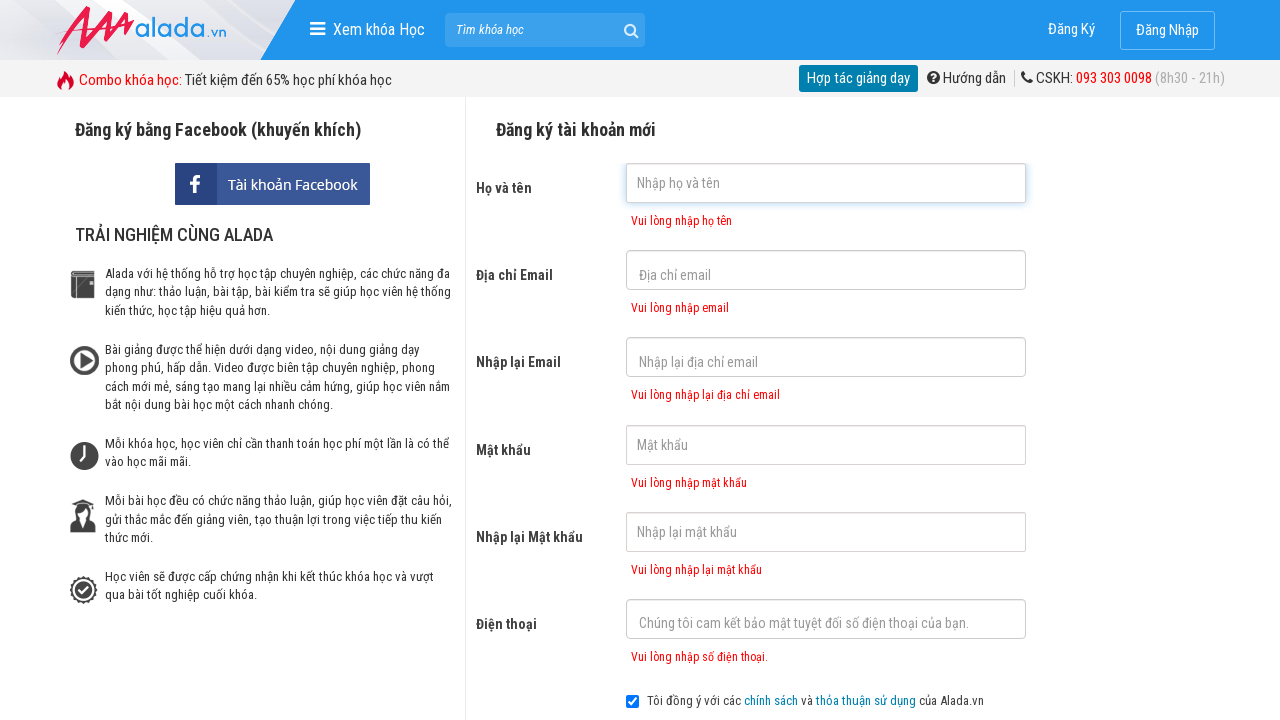

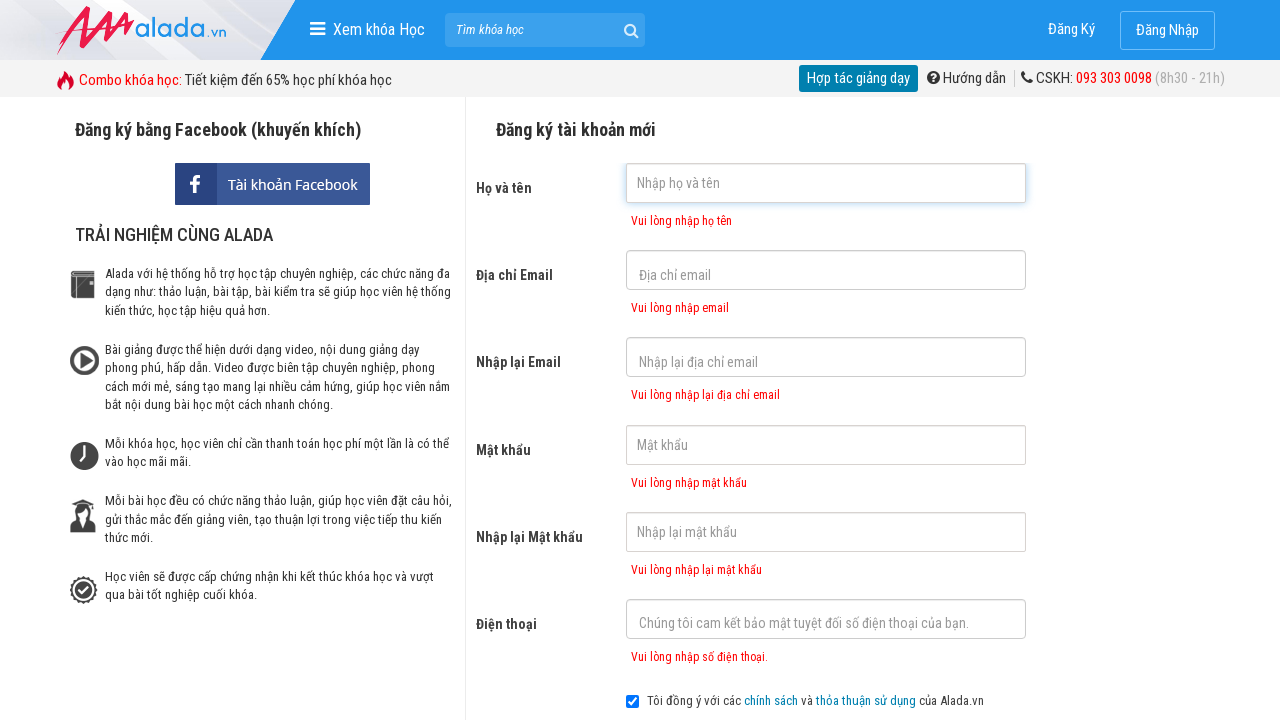